Tests custom dropdown selection by clicking on the dropdown button and selecting a specific number value from the expanded options

Starting URL: https://jqueryui.com/resources/demos/selectmenu/default.html

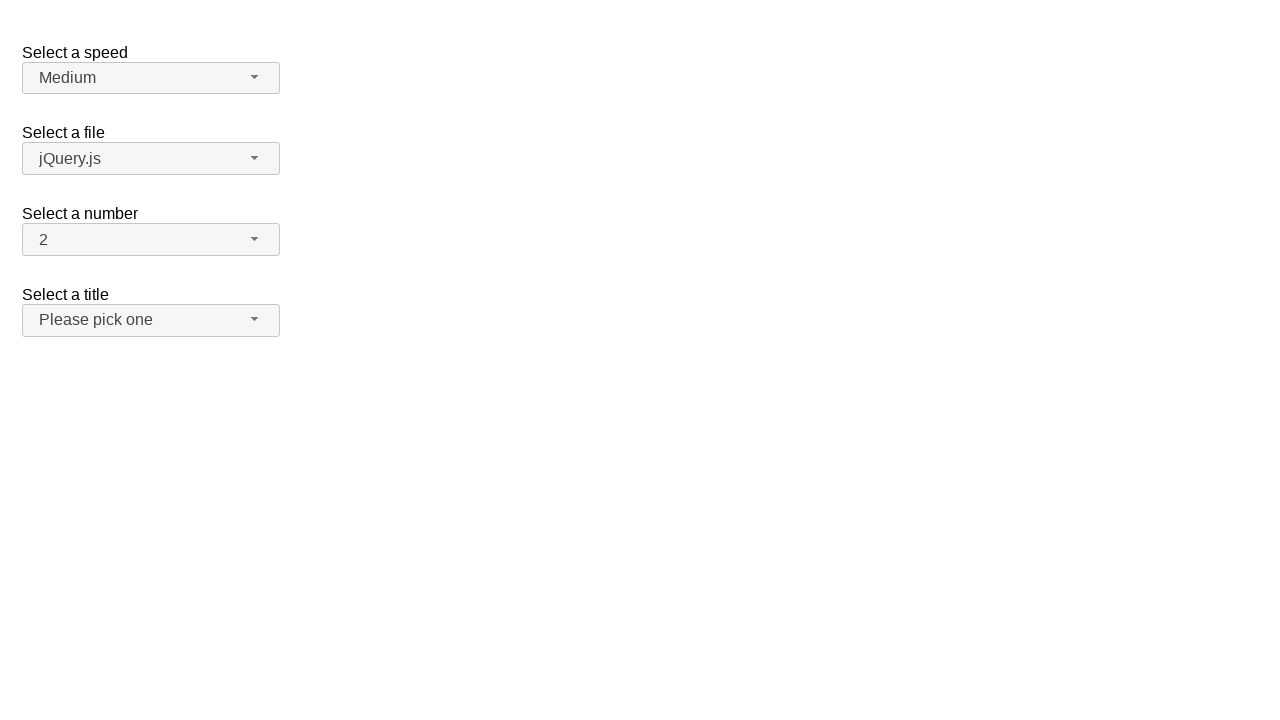

Clicked on number dropdown button to expand options at (151, 240) on span#number-button
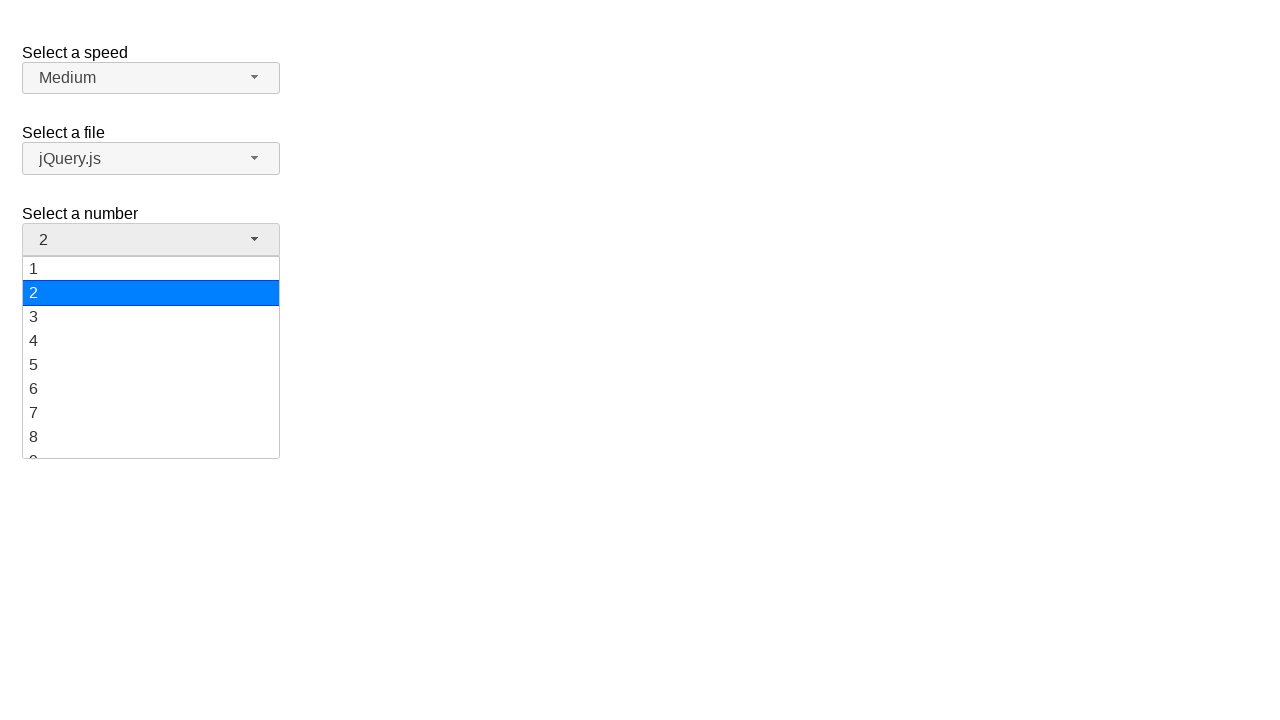

Dropdown menu became visible
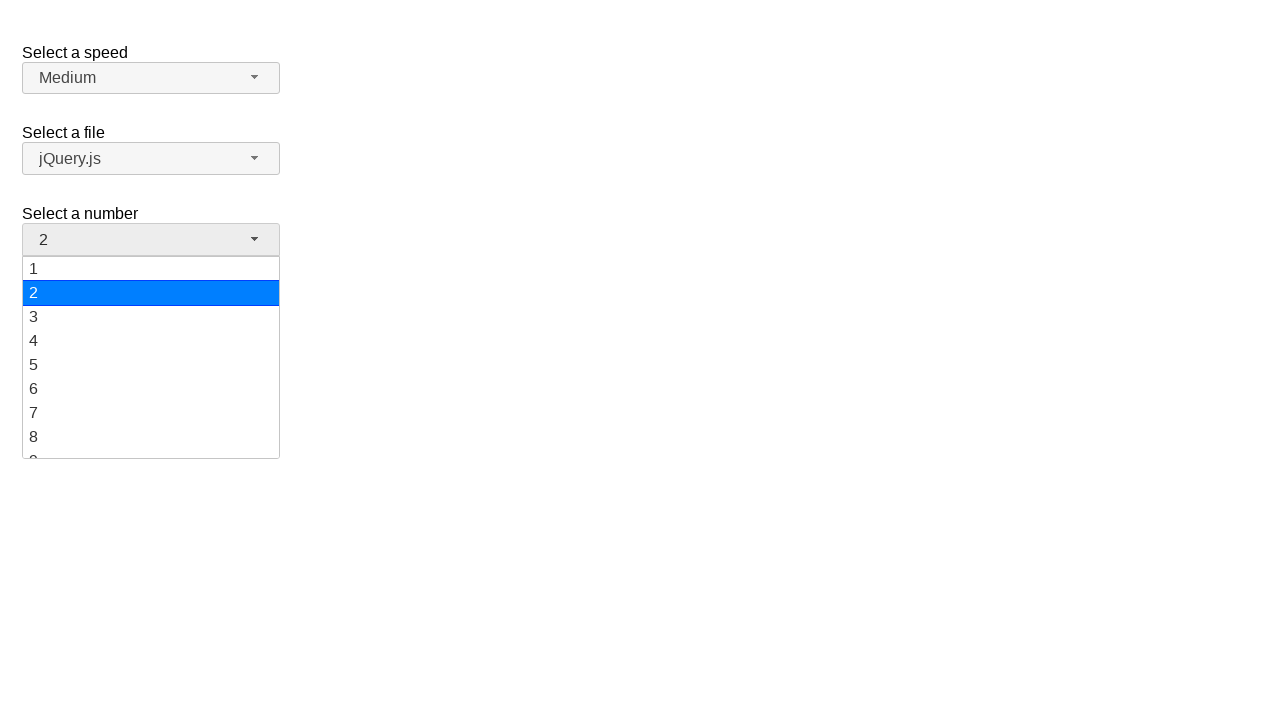

Selected option '19' from dropdown menu at (151, 445) on ul#number-menu >> text='19'
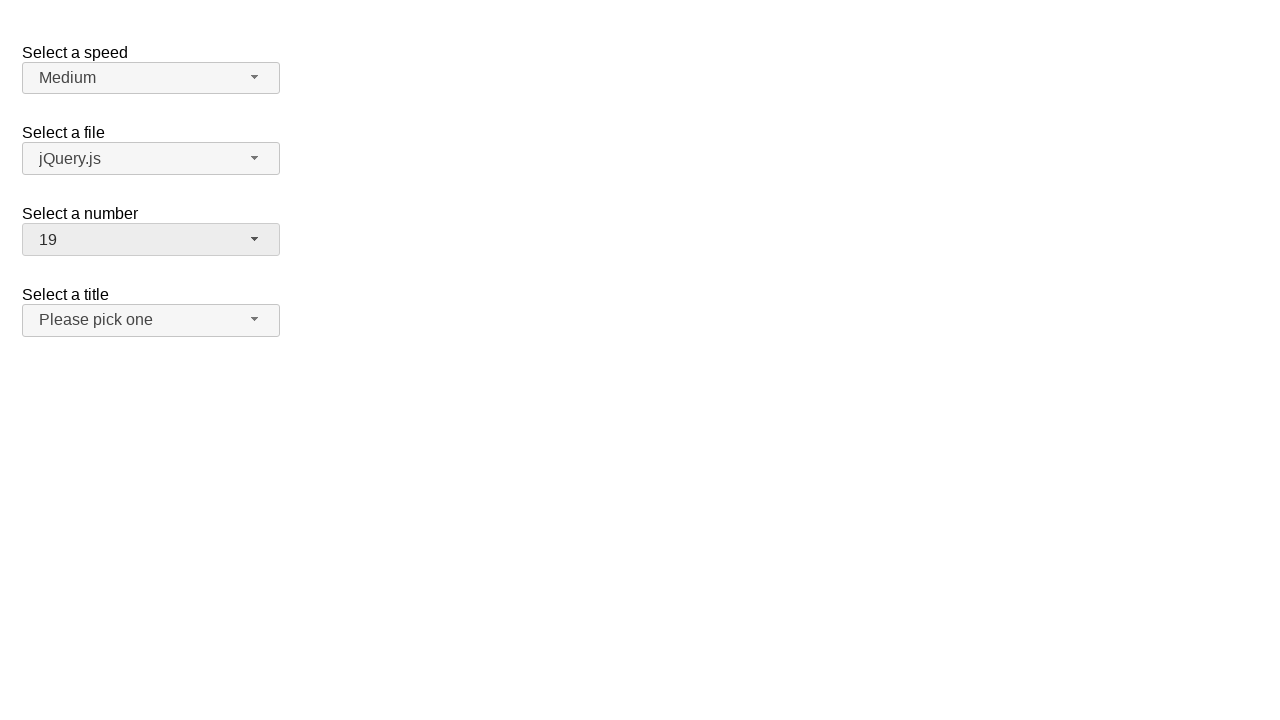

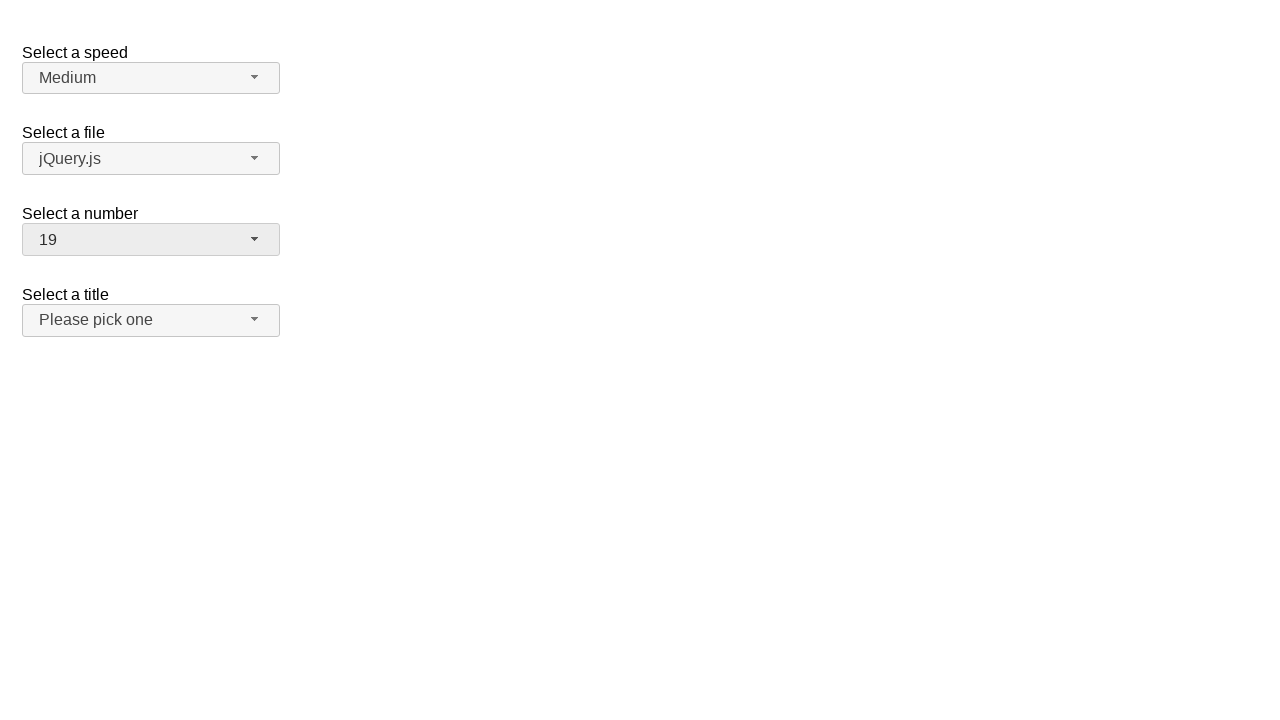